Tests radio button functionality by scrolling to the bottom of the page and clicking all enabled radio buttons for both favorite color and favorite sport sections

Starting URL: https://practice.expandtesting.com/radio-buttons

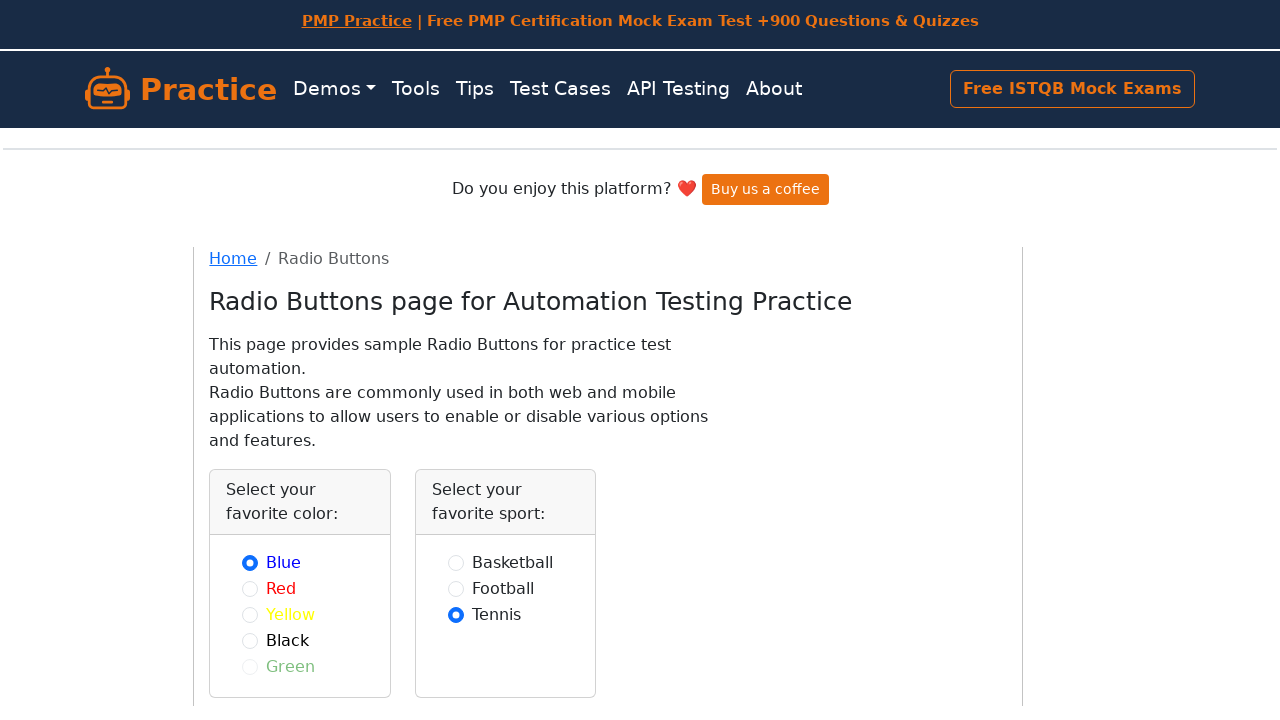

Navigated to radio buttons practice page
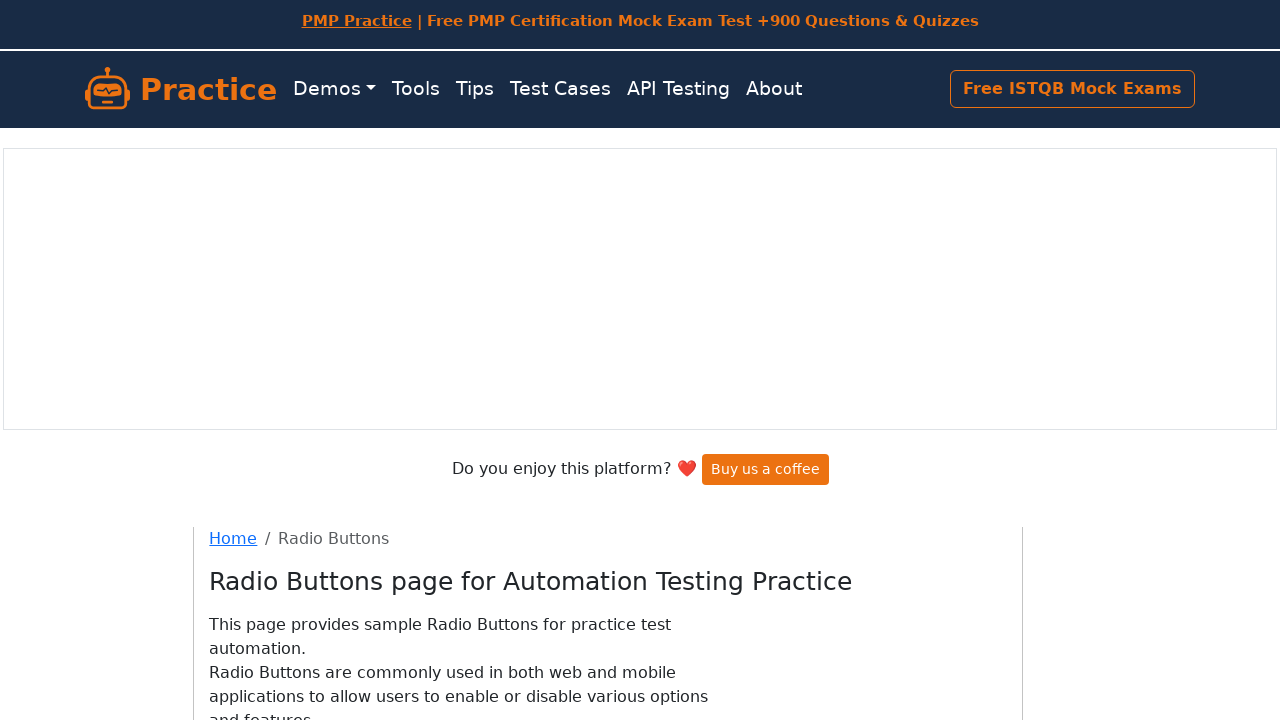

Scrolled to bottom of page
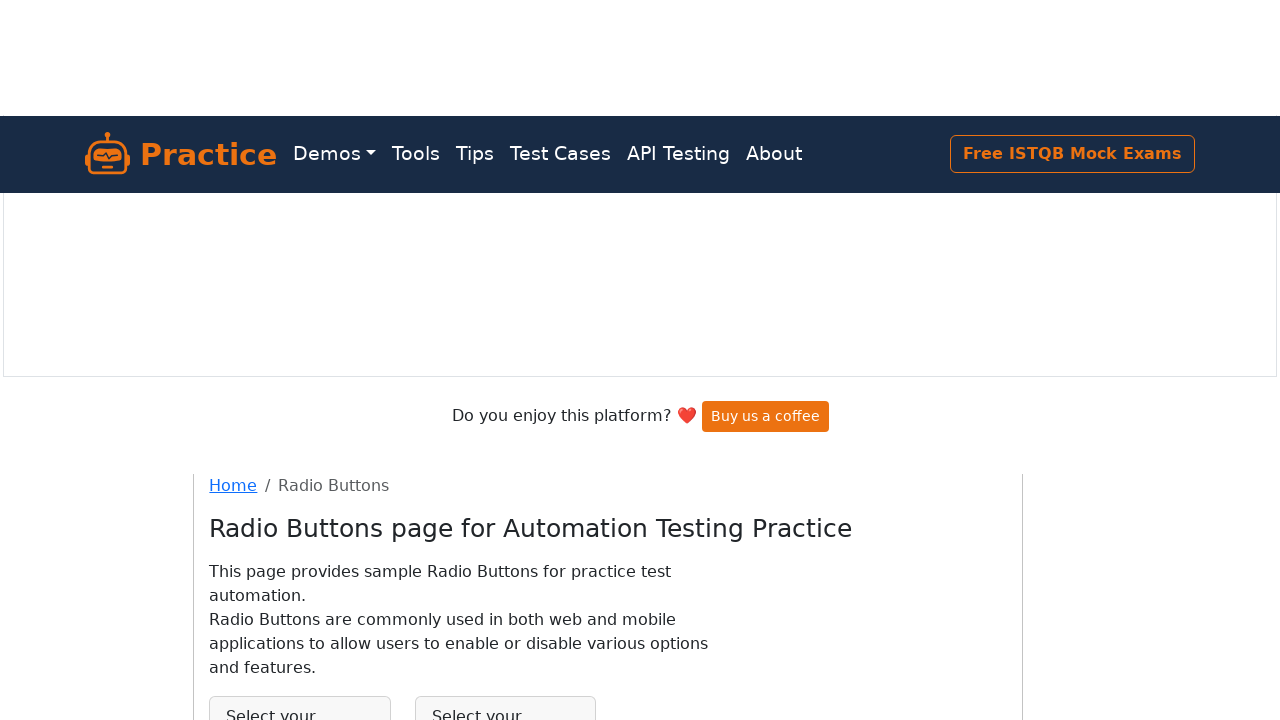

Waited for favorite color radio buttons to be visible
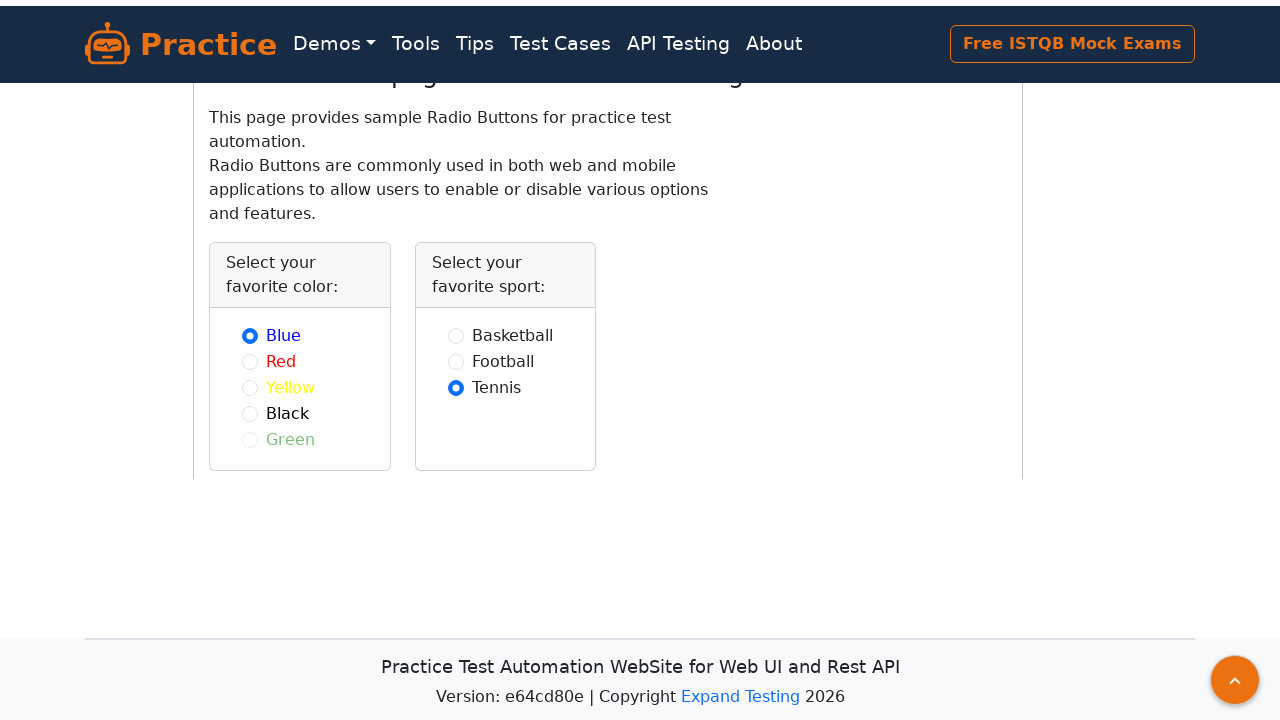

Found 5 favorite color radio buttons
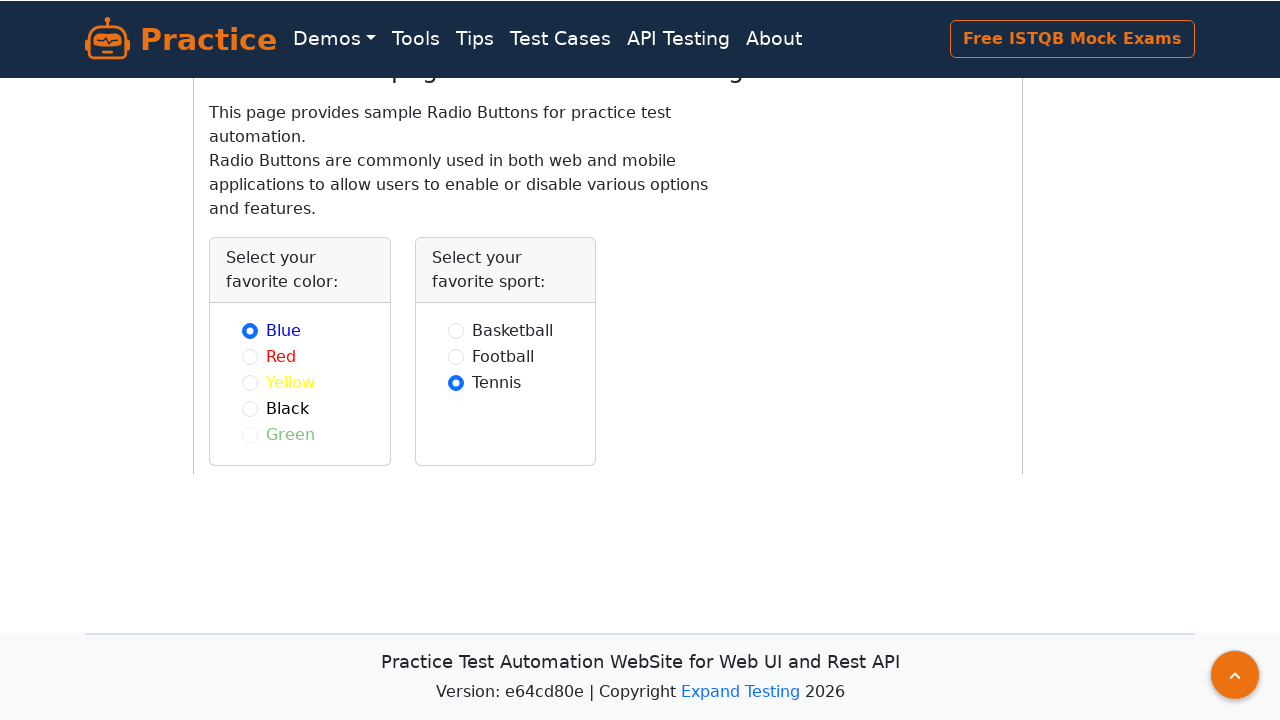

Clicked enabled color radio button 1 at (250, 330) on xpath=//div[contains(text(),'favorite color')]//parent::div//div[@class='form-ch
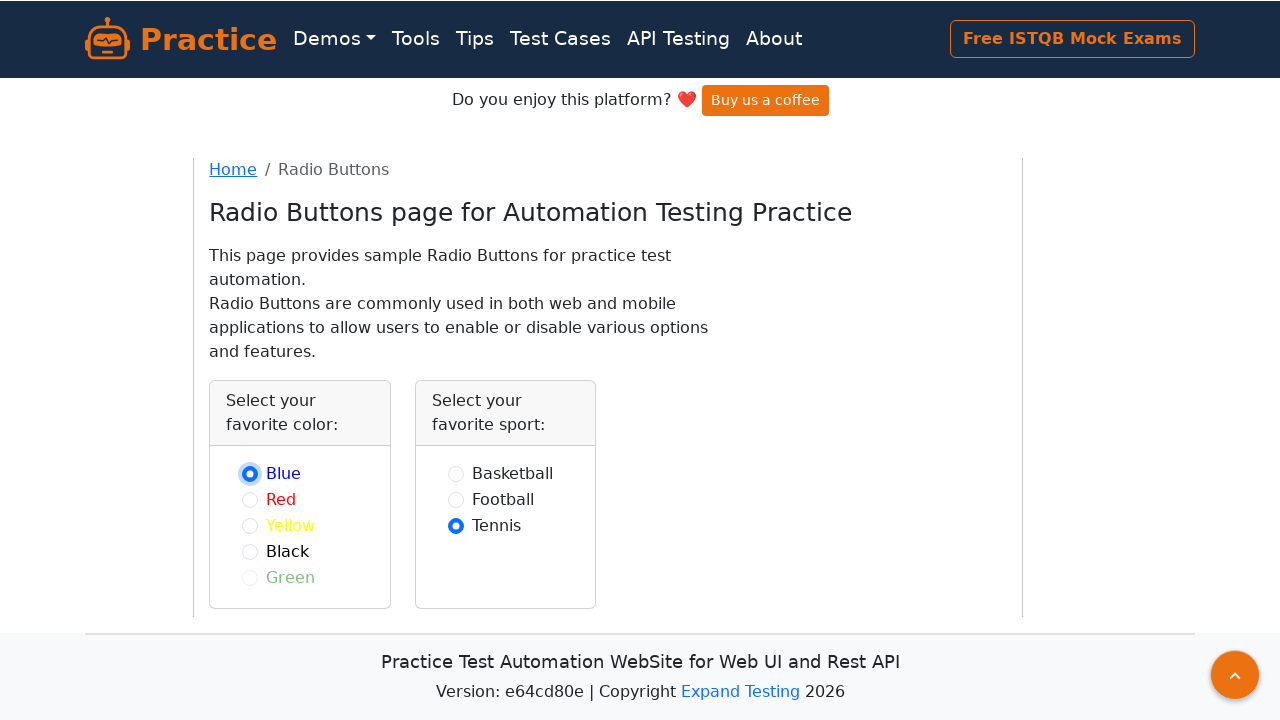

Waited 500ms after clicking color radio button 1
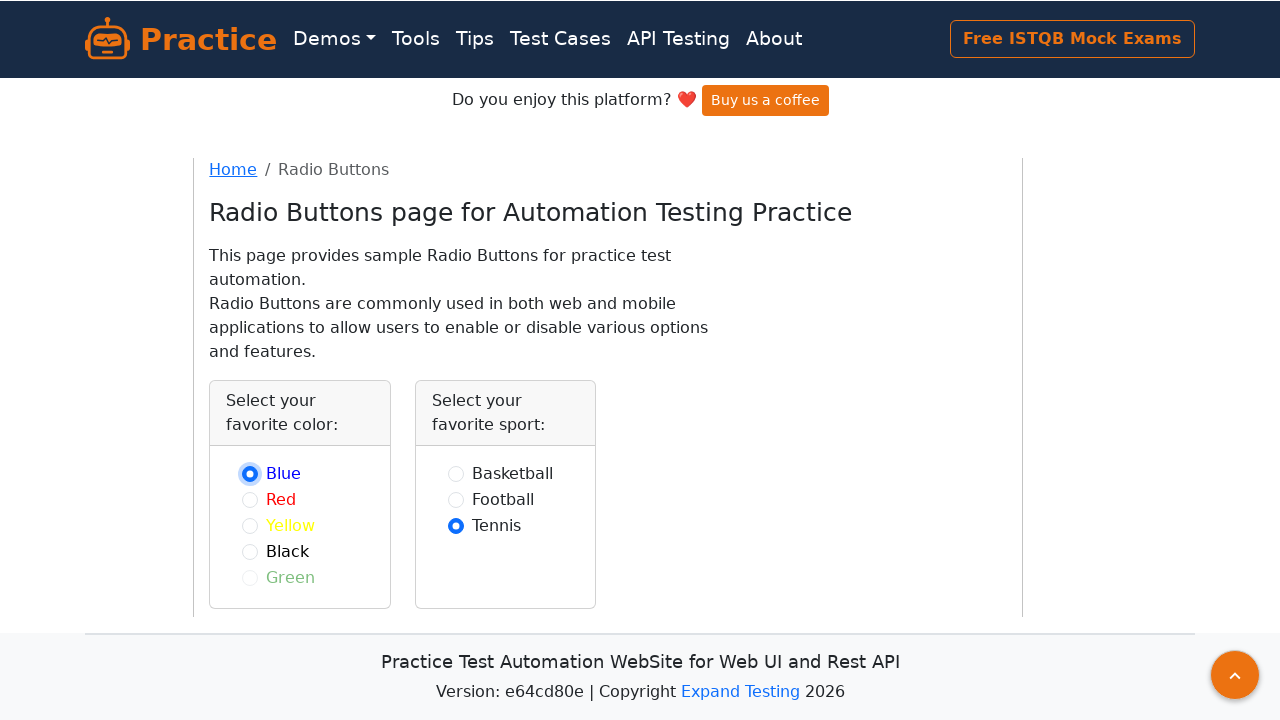

Clicked enabled color radio button 2 at (250, 500) on xpath=//div[contains(text(),'favorite color')]//parent::div//div[@class='form-ch
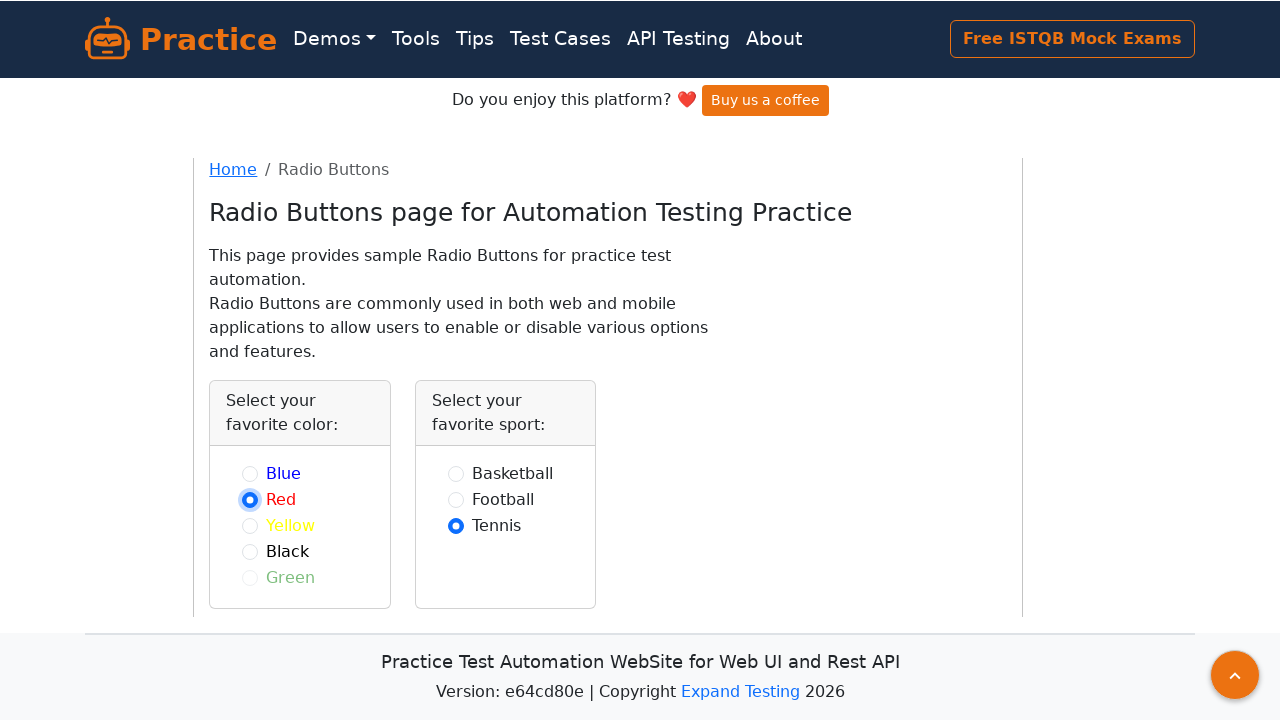

Waited 500ms after clicking color radio button 2
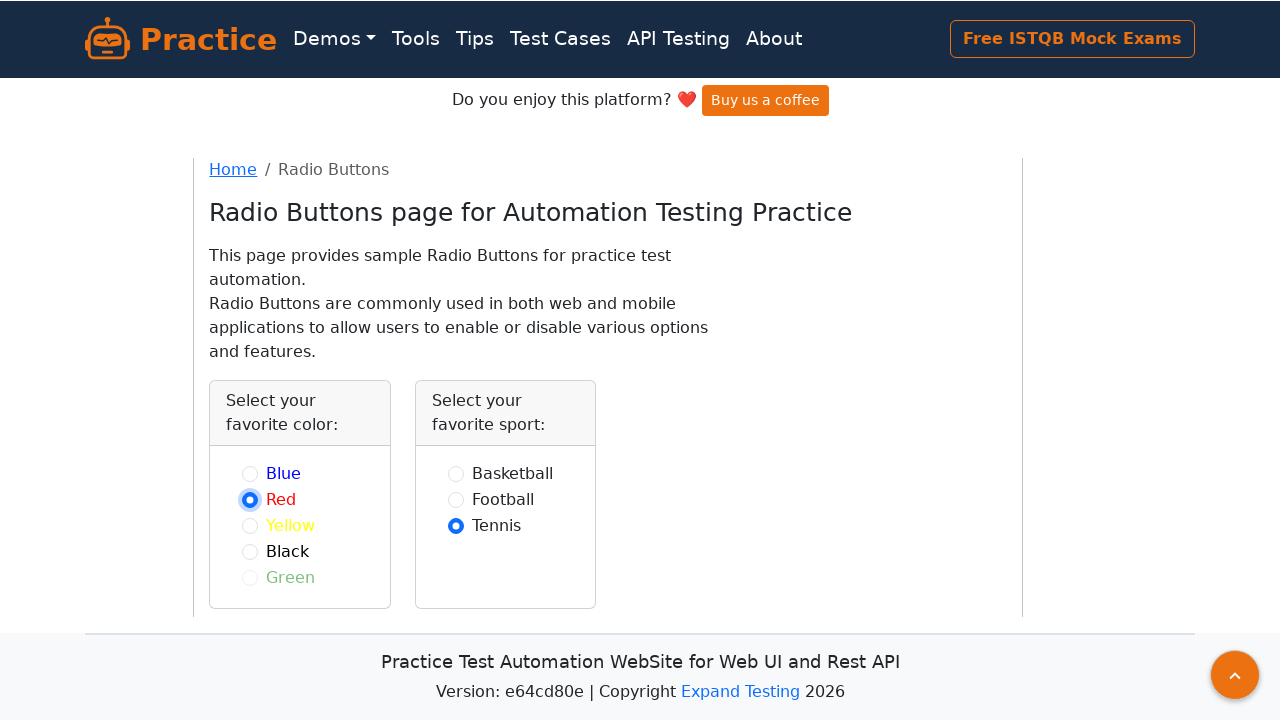

Clicked enabled color radio button 3 at (250, 526) on xpath=//div[contains(text(),'favorite color')]//parent::div//div[@class='form-ch
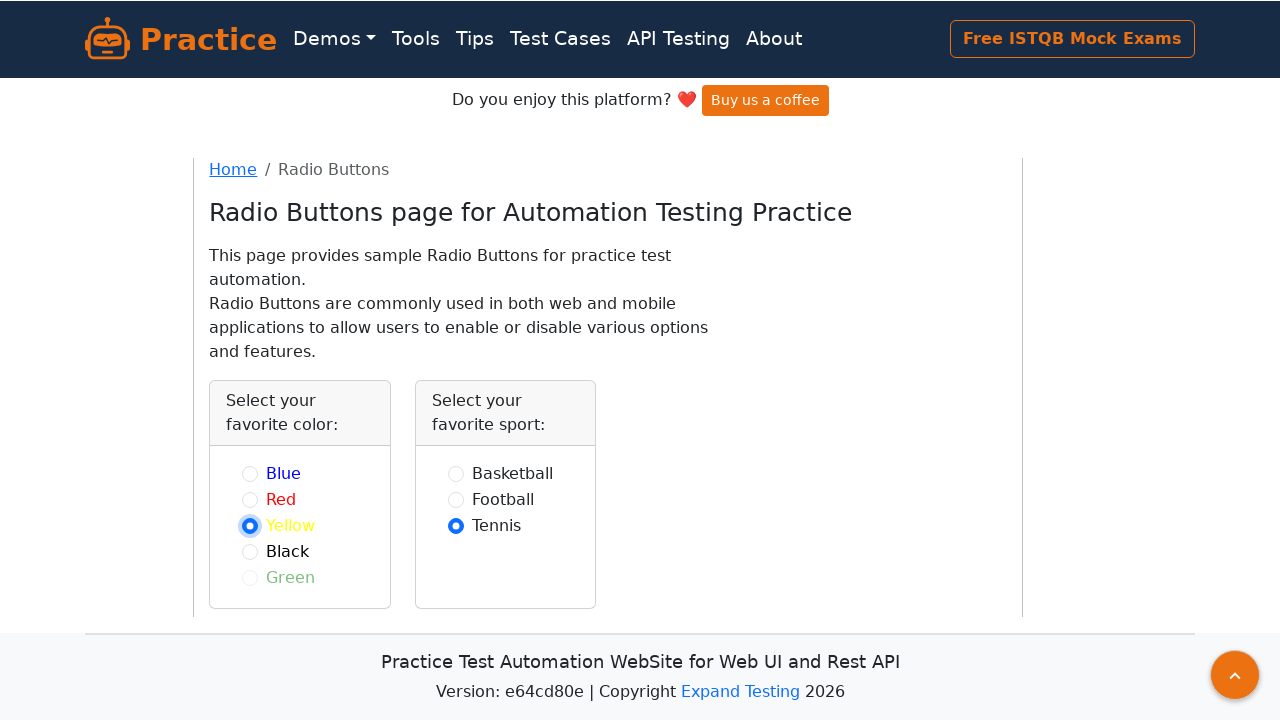

Waited 500ms after clicking color radio button 3
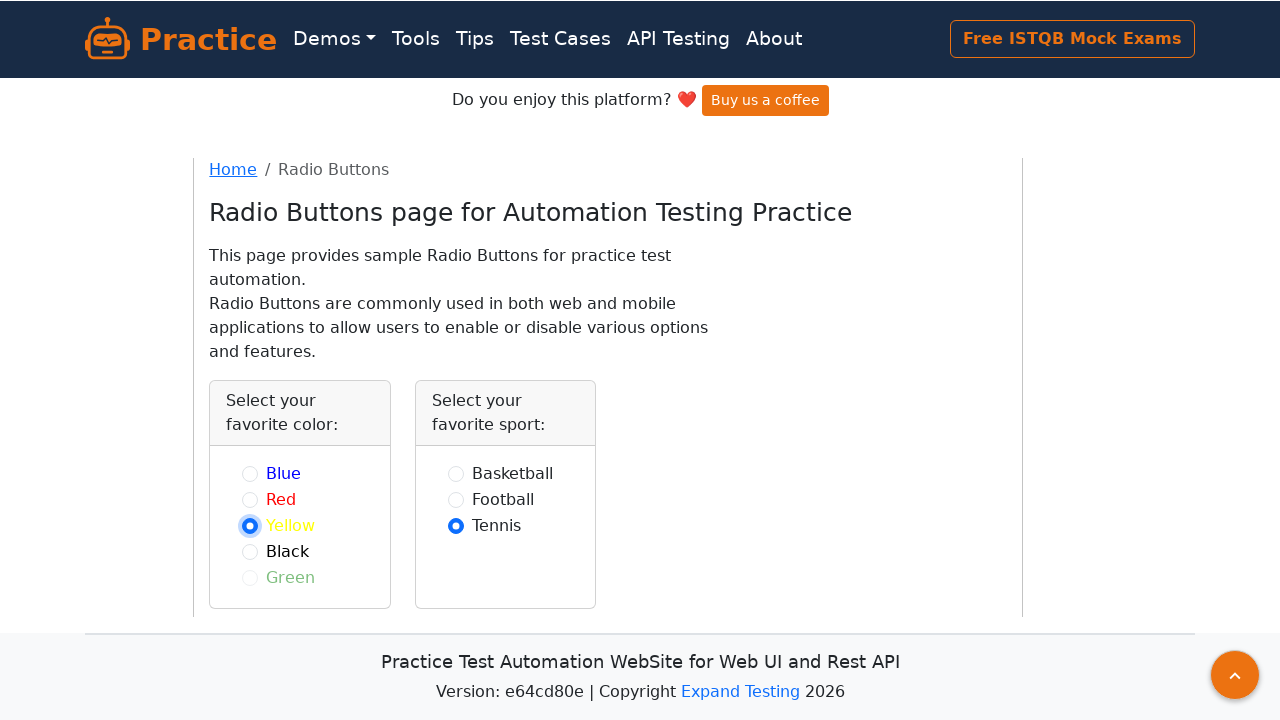

Clicked enabled color radio button 4 at (250, 552) on xpath=//div[contains(text(),'favorite color')]//parent::div//div[@class='form-ch
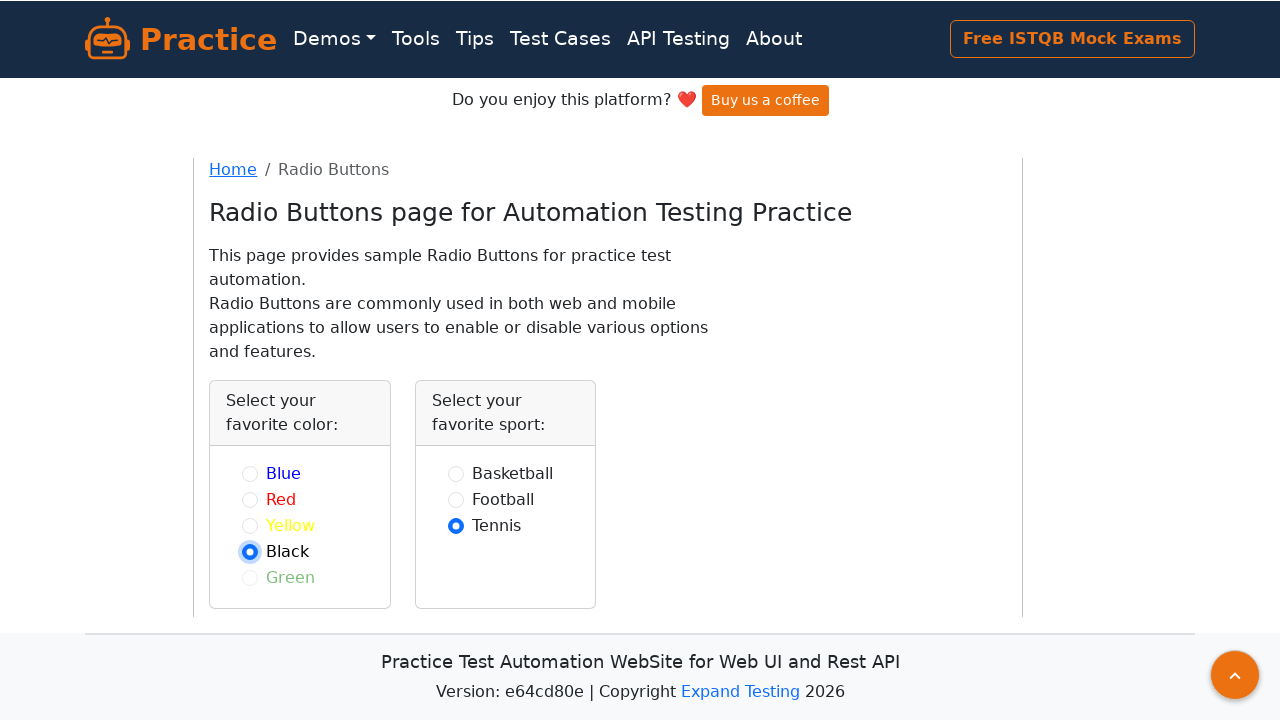

Waited 500ms after clicking color radio button 4
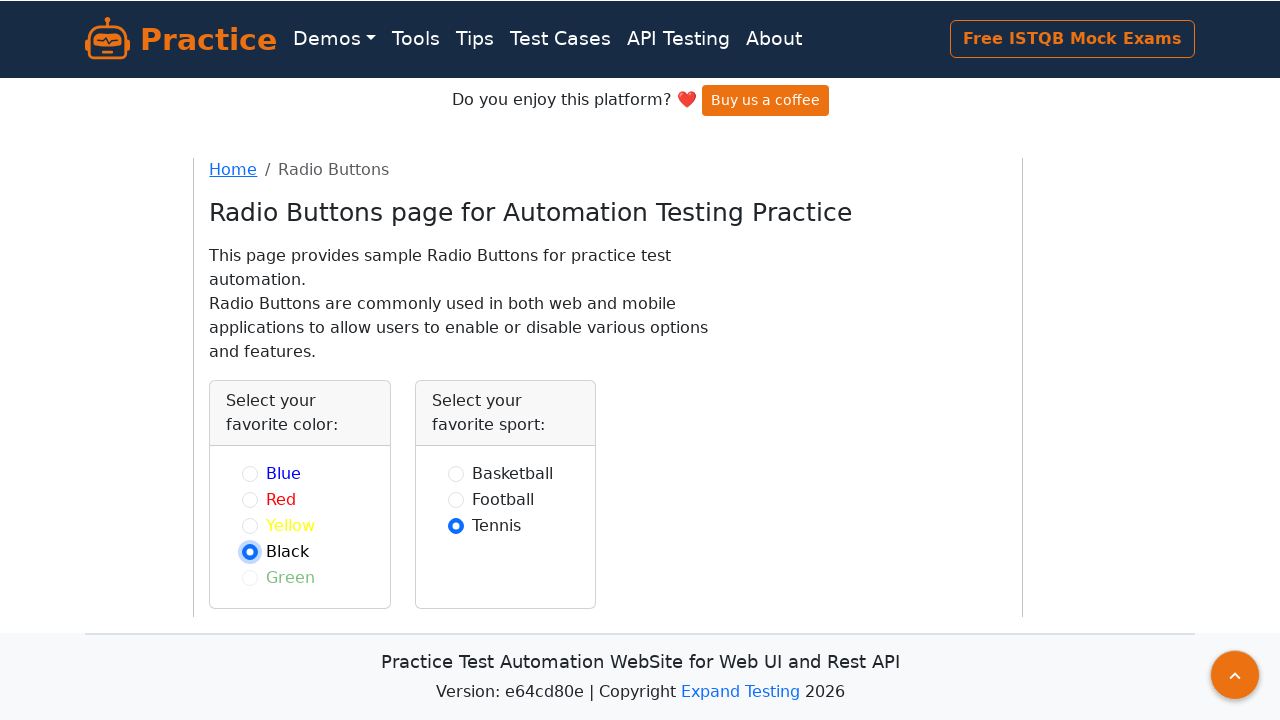

Found 3 favorite sport radio buttons
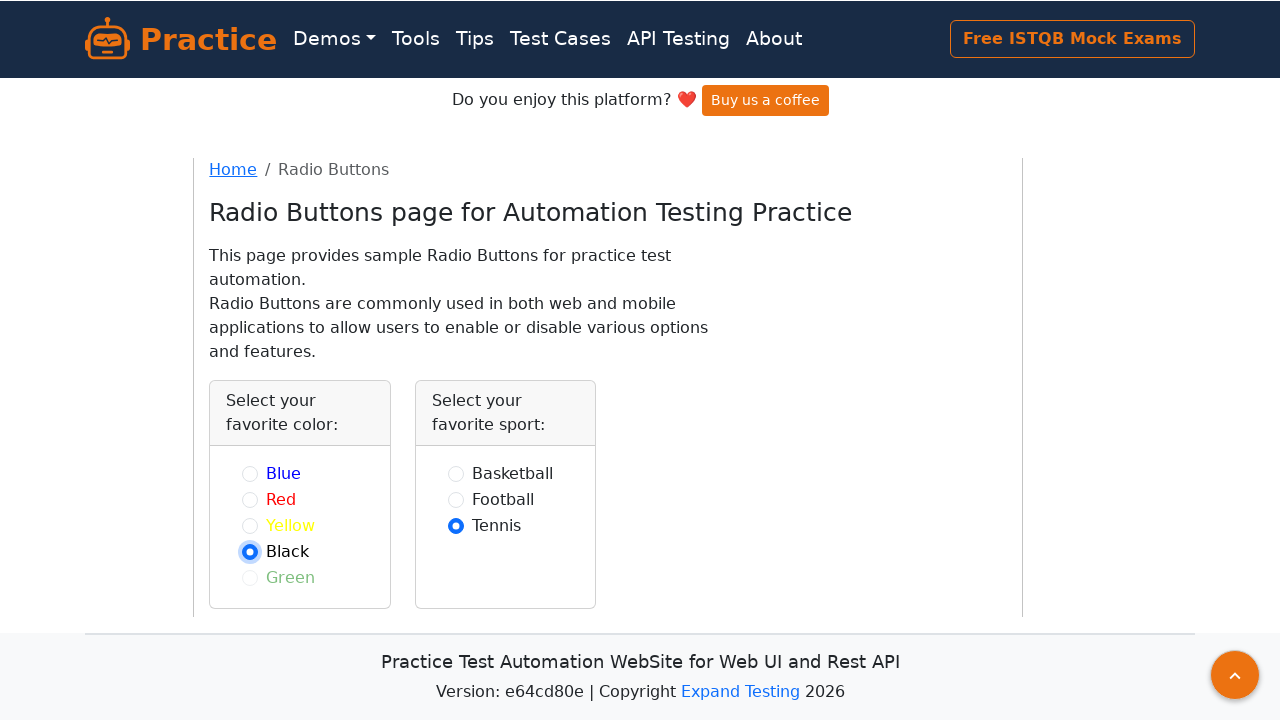

Clicked enabled sport radio button 1 at (456, 474) on xpath=//div[contains(text(),'favorite sport')]//parent::div//div[@class='form-ch
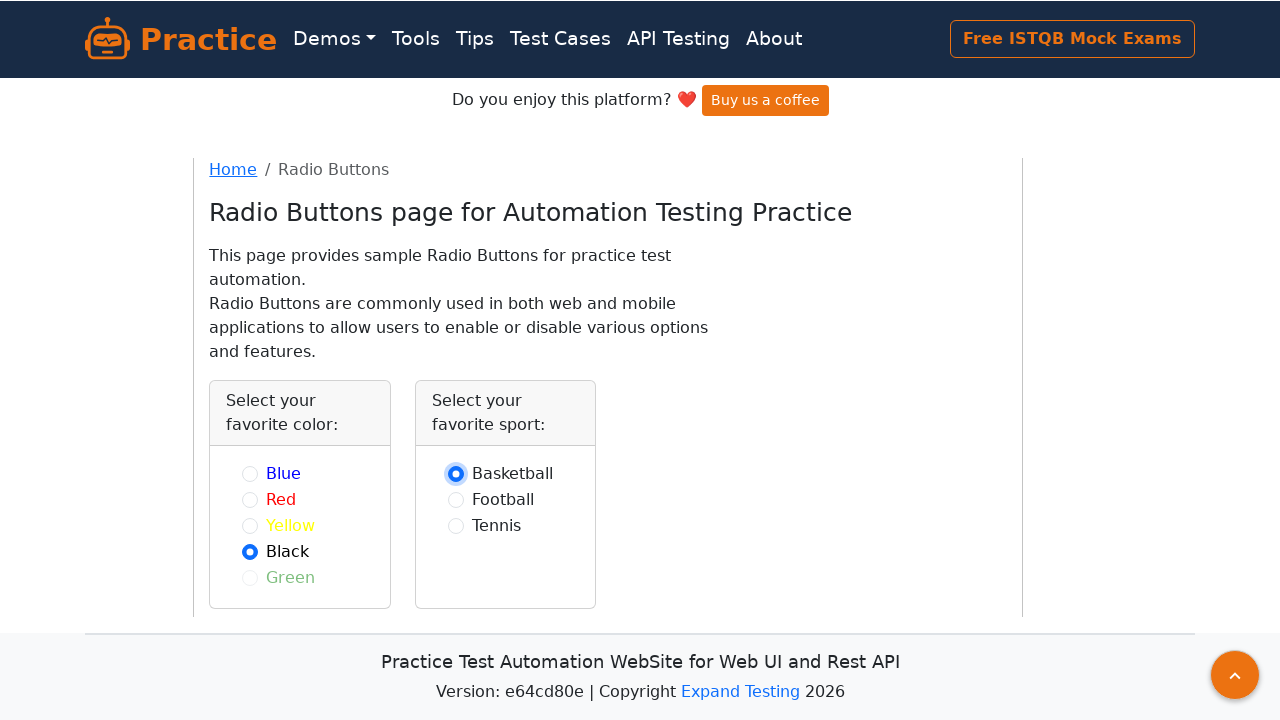

Waited 500ms after clicking sport radio button 1
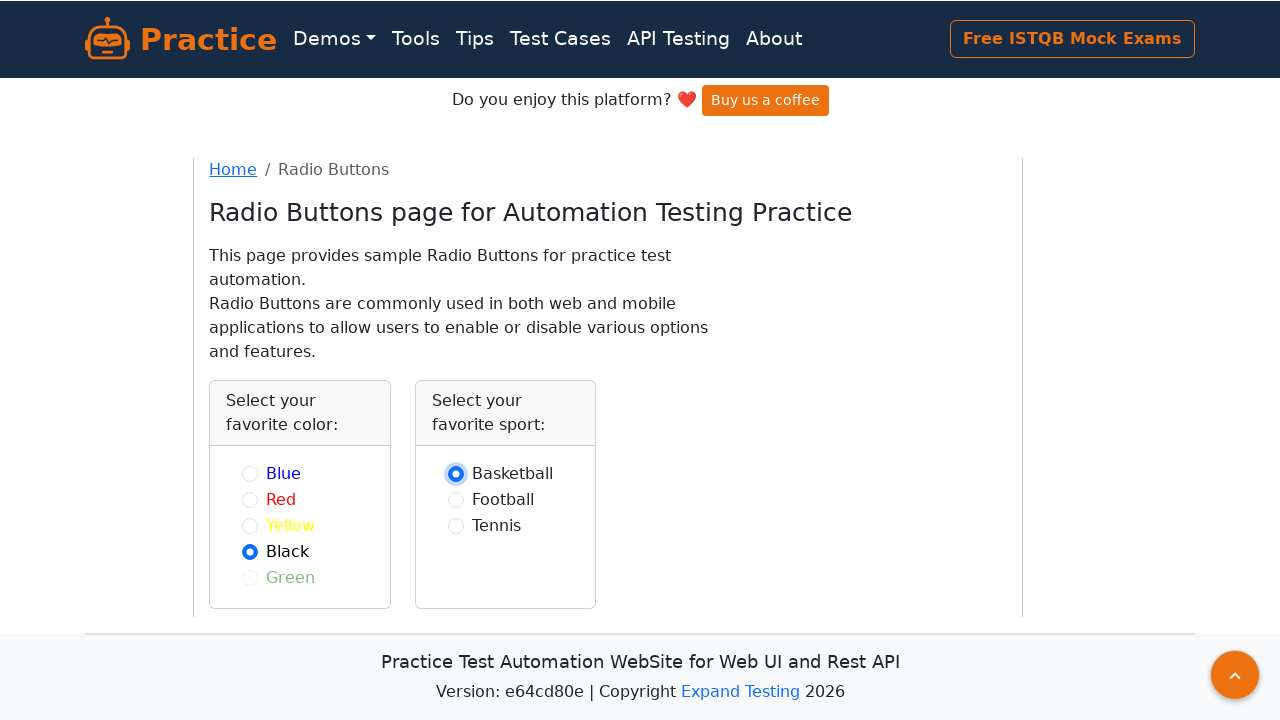

Clicked enabled sport radio button 2 at (456, 500) on xpath=//div[contains(text(),'favorite sport')]//parent::div//div[@class='form-ch
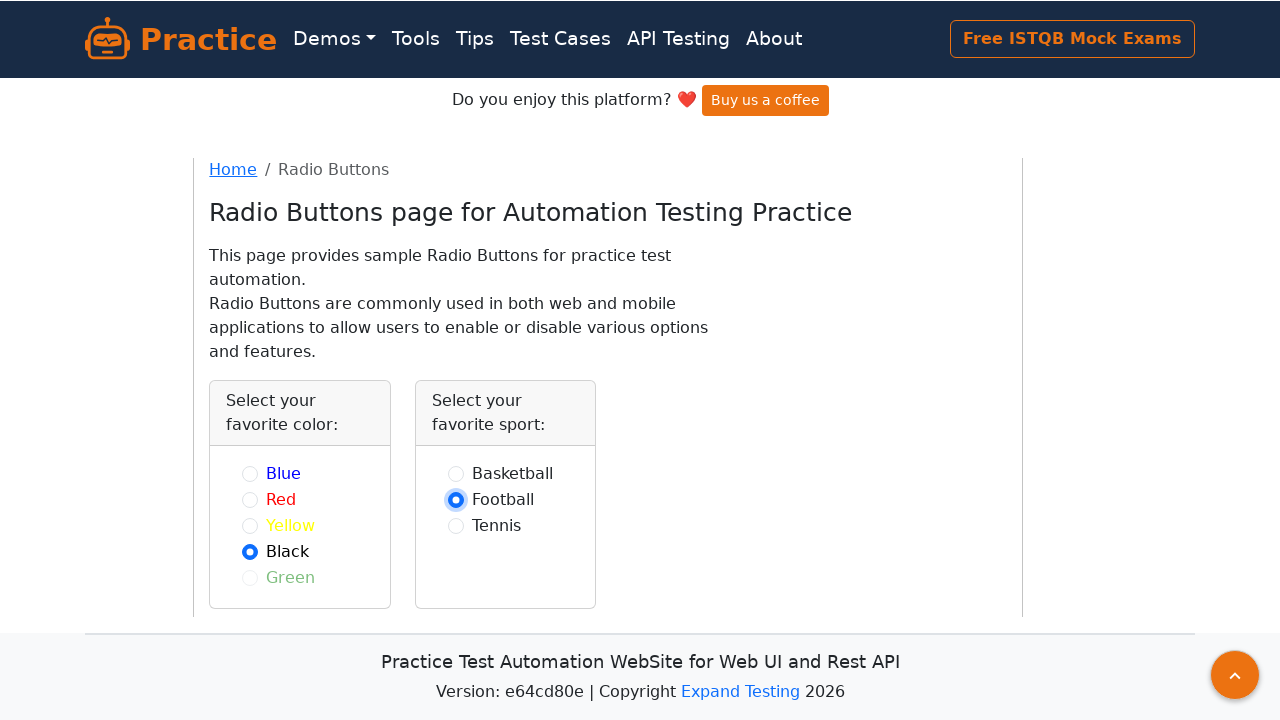

Waited 500ms after clicking sport radio button 2
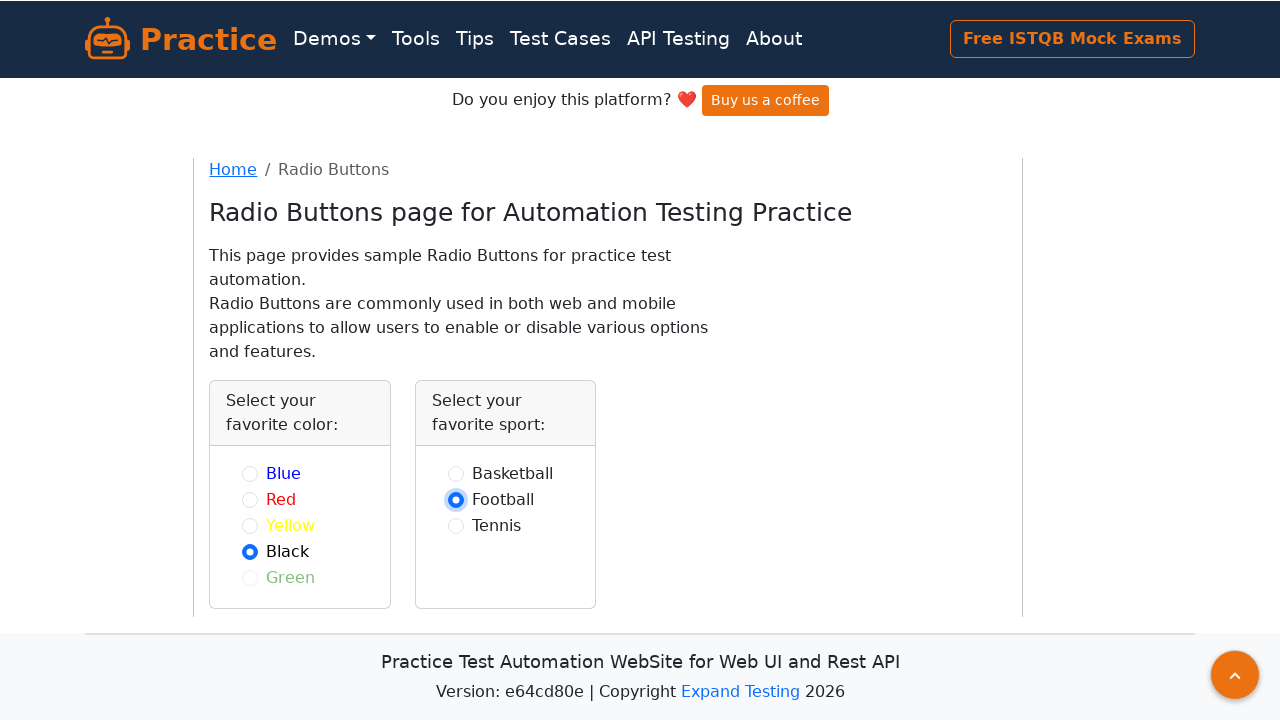

Clicked enabled sport radio button 3 at (456, 526) on xpath=//div[contains(text(),'favorite sport')]//parent::div//div[@class='form-ch
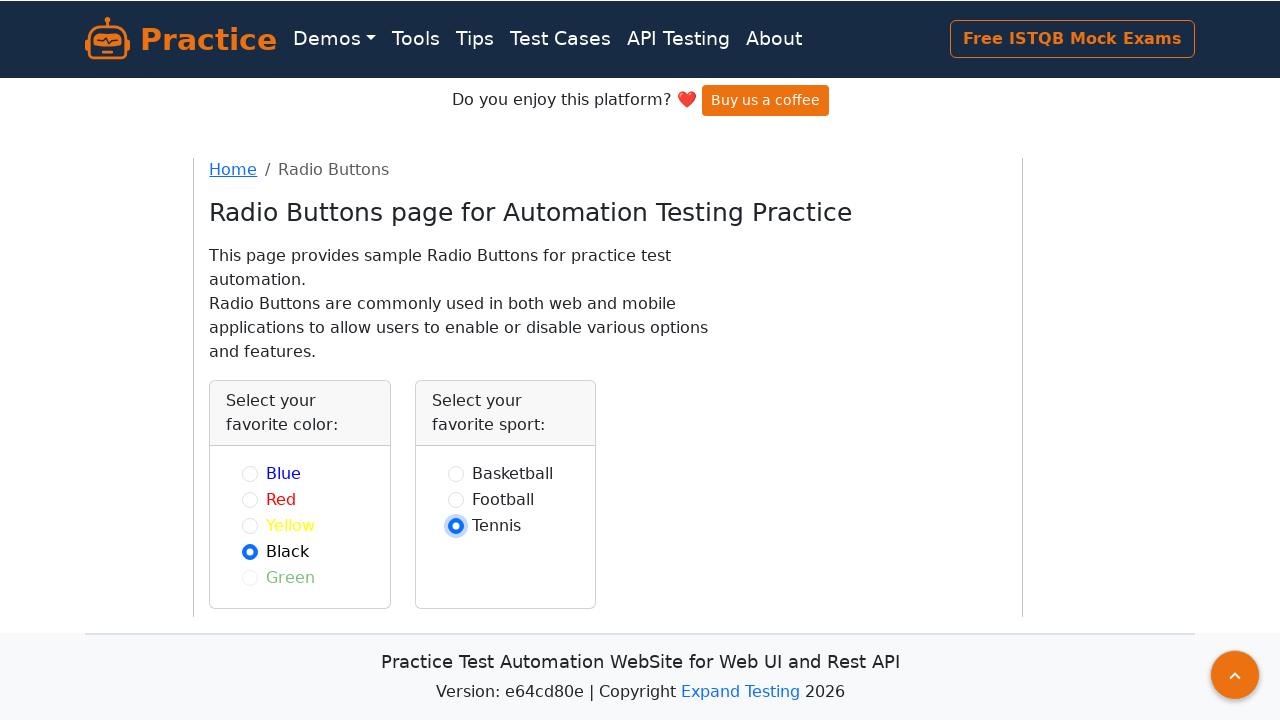

Waited 500ms after clicking sport radio button 3
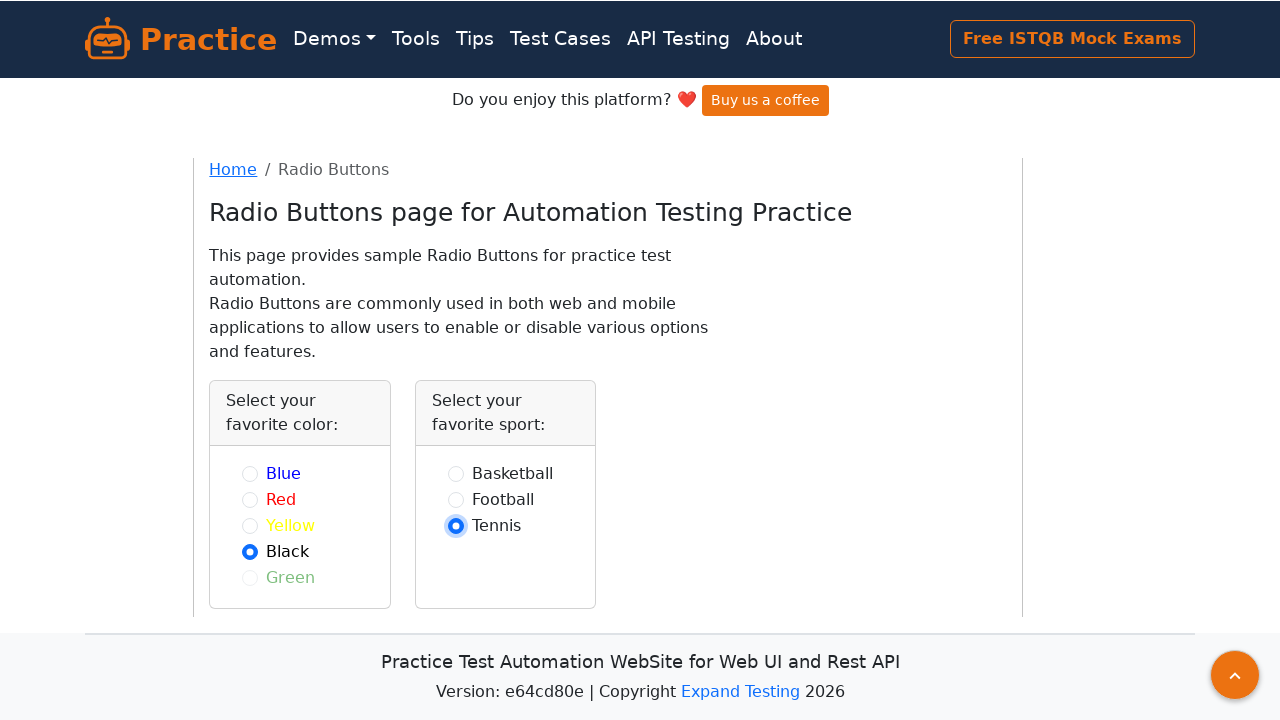

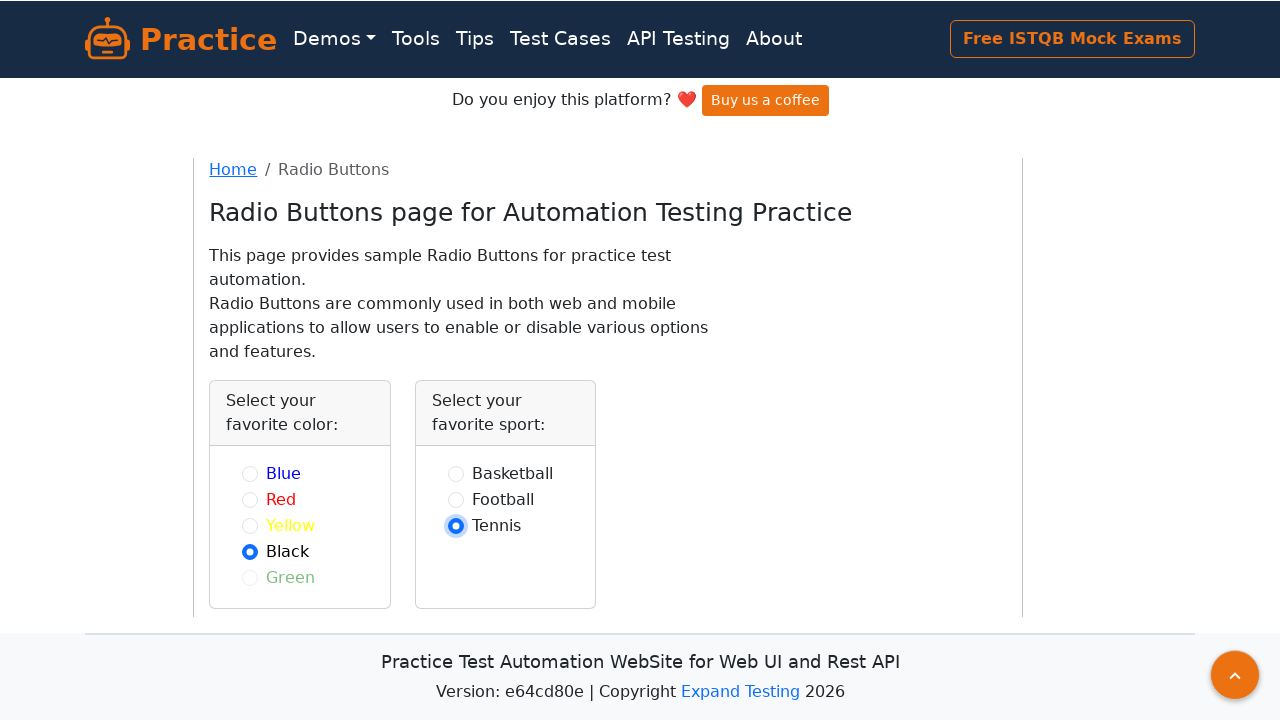